Tests mortgage calculator form by entering home value, down payment, and selecting a start month from dropdown

Starting URL: https://www.mortgagecalculator.org

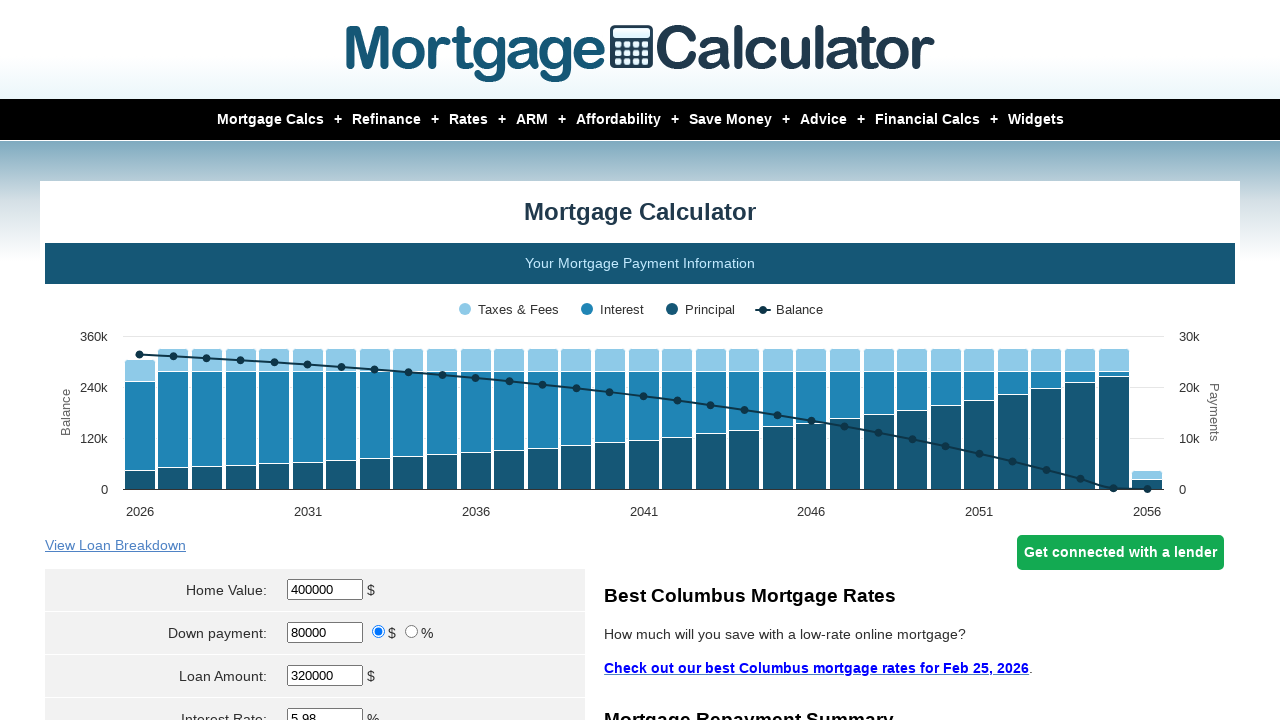

Cleared home value field on #homeval
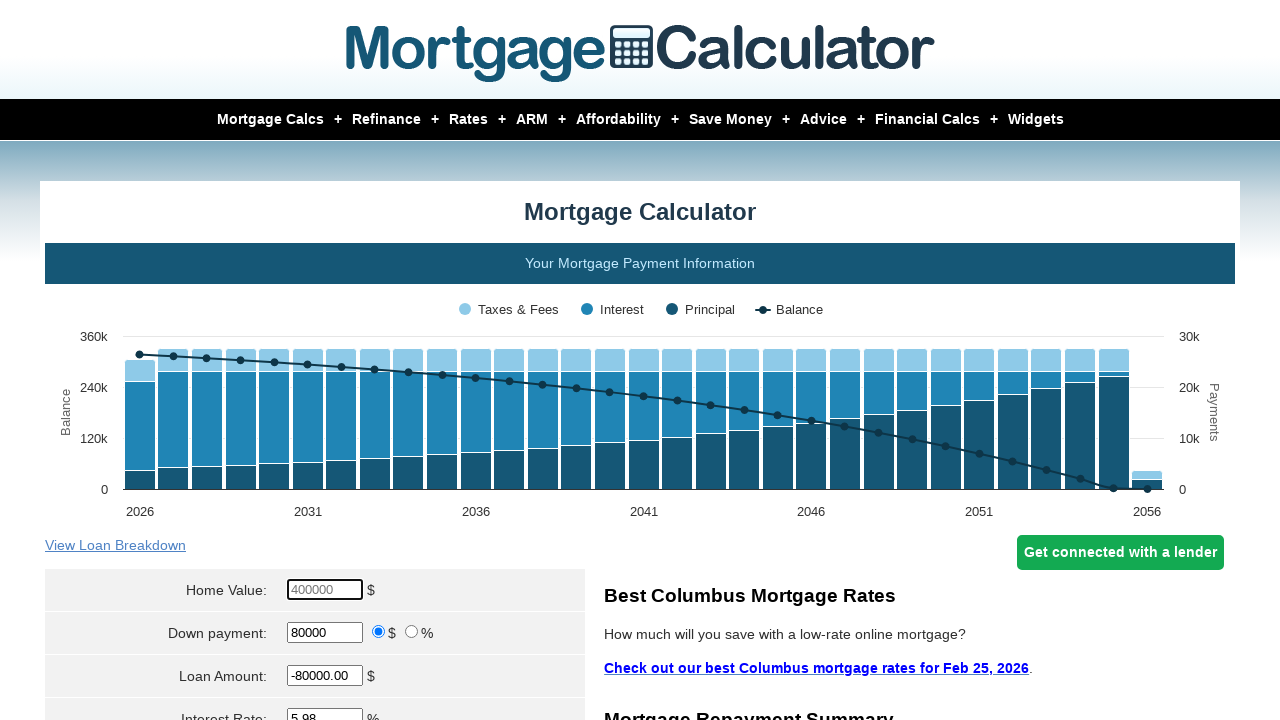

Entered home value of 45000 on #homeval
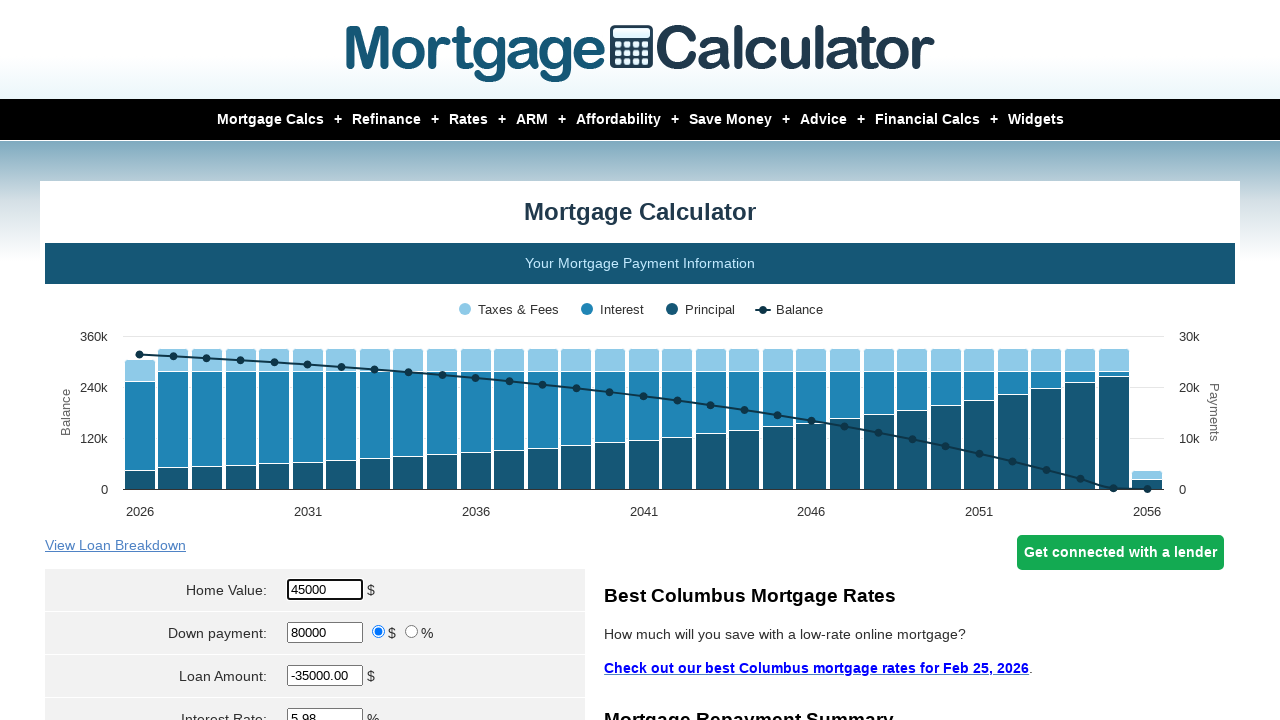

Cleared down payment field on #downpayment
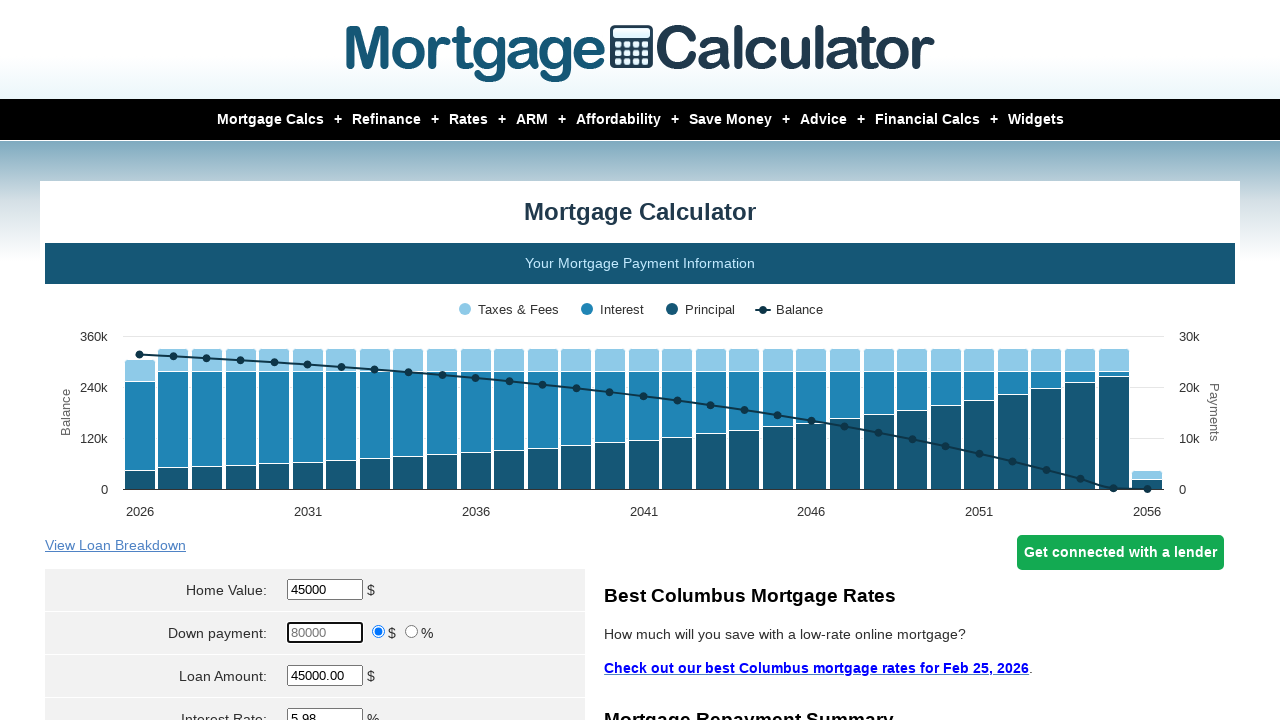

Entered down payment of 100000 on #downpayment
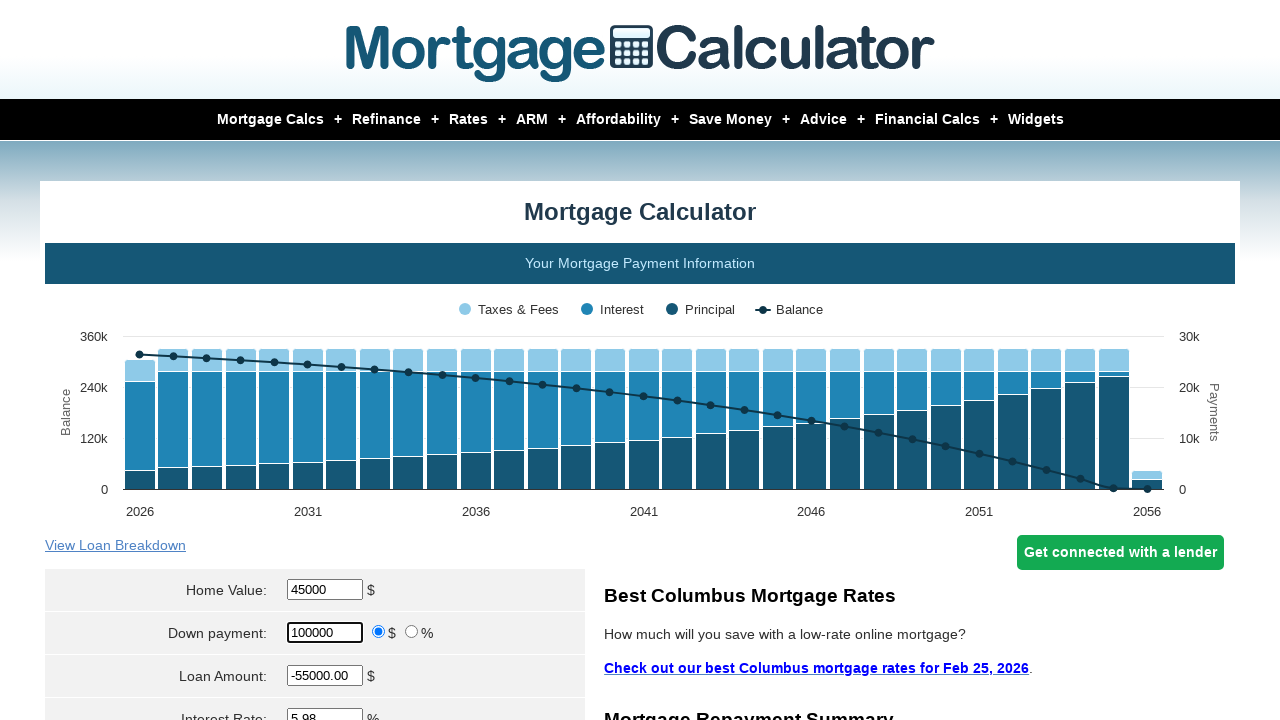

Selected May from start month dropdown on select[name='param[start_month]']
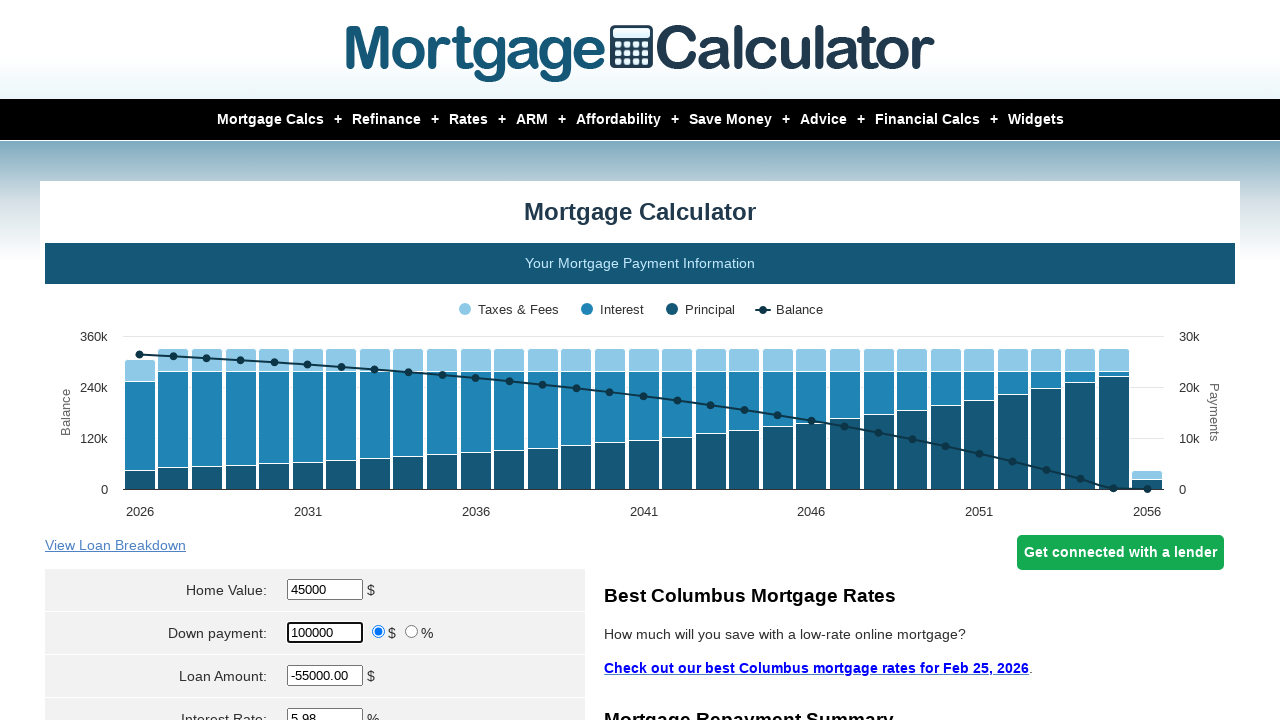

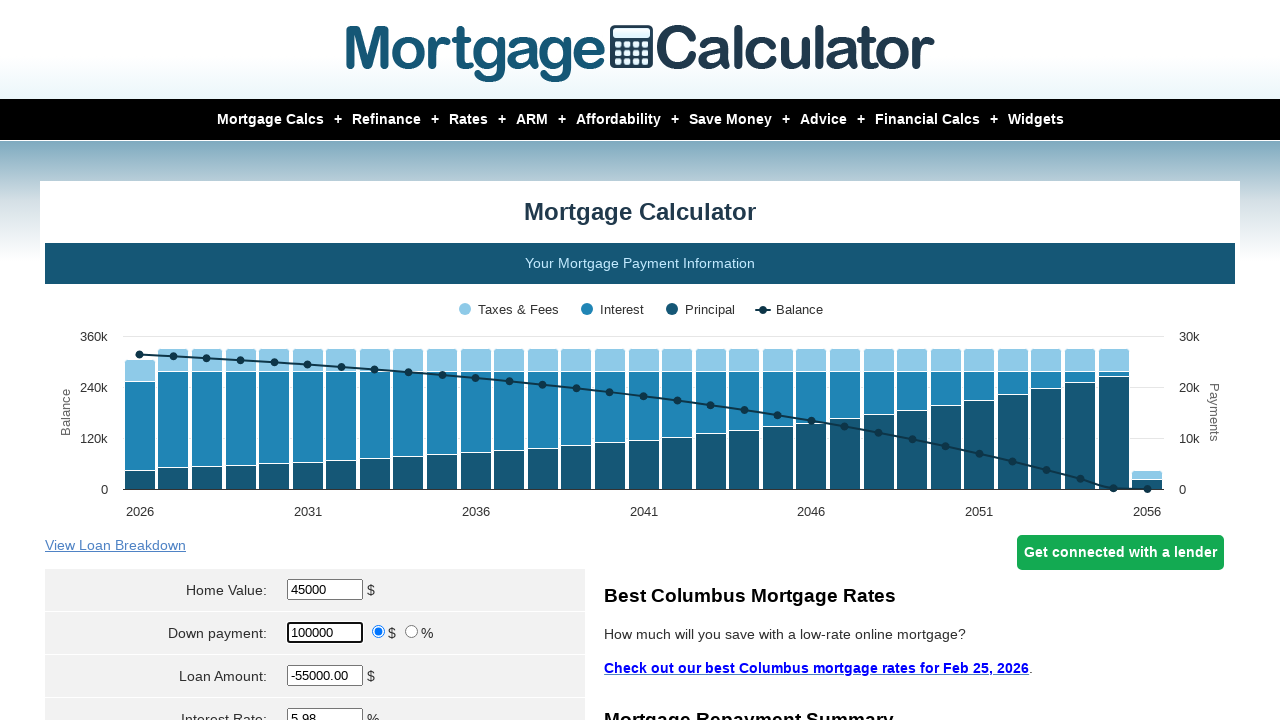